Tests category navigation on demoblaze.com by clicking through Phones, Laptops, and Monitors categories and verifying each category page loads correctly with the appropriate category label visible.

Starting URL: https://www.demoblaze.com/index.html

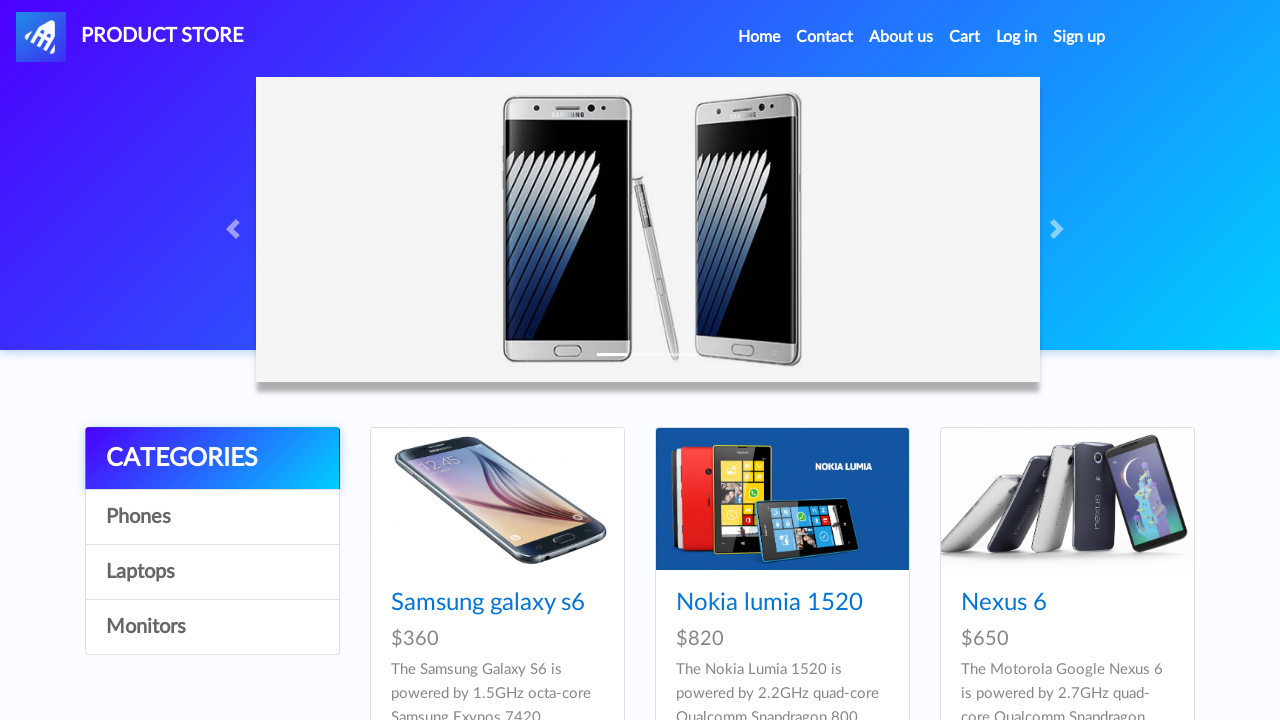

Waited for Phones category link to be visible
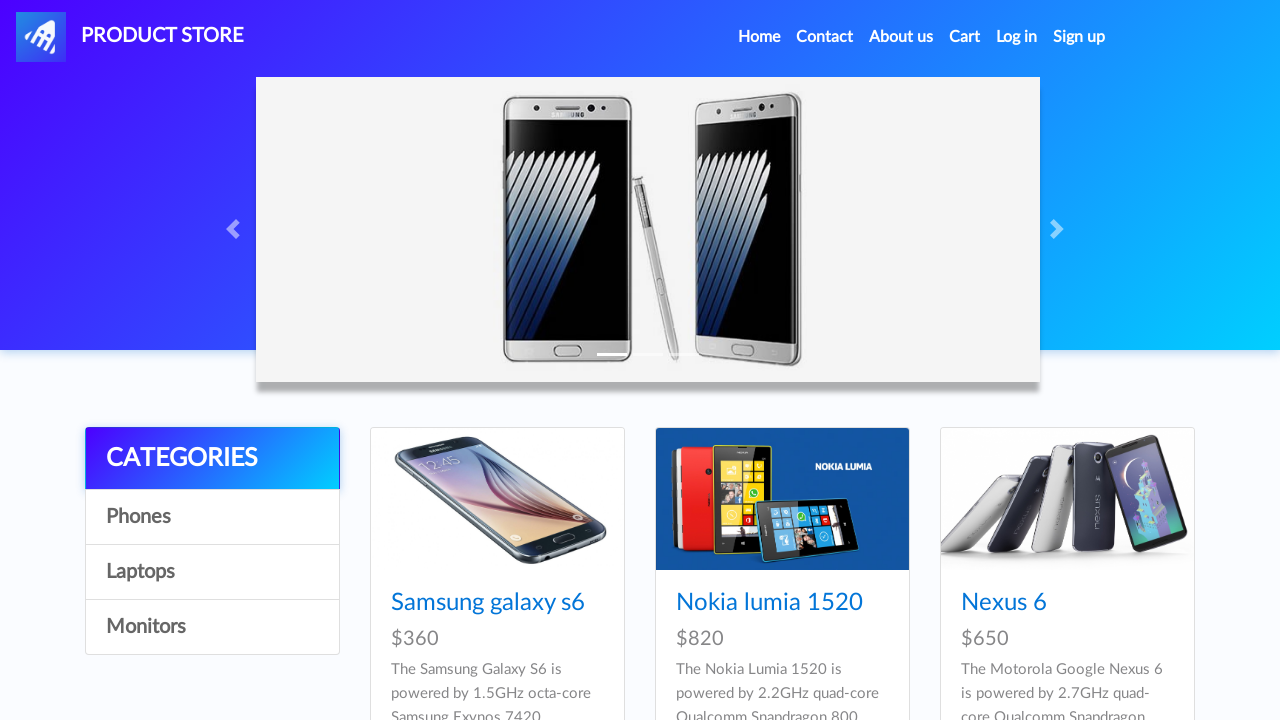

Clicked on Laptops category at (212, 572) on text=Laptops
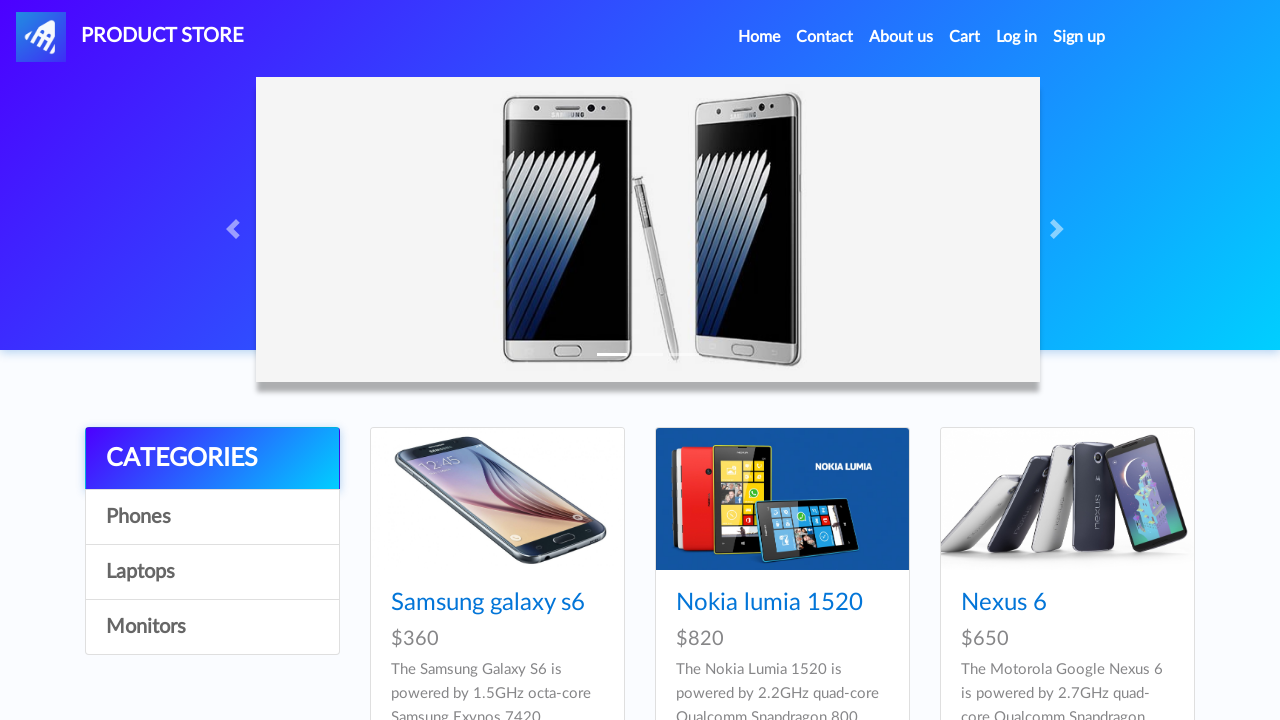

Laptops category page loaded with category label visible
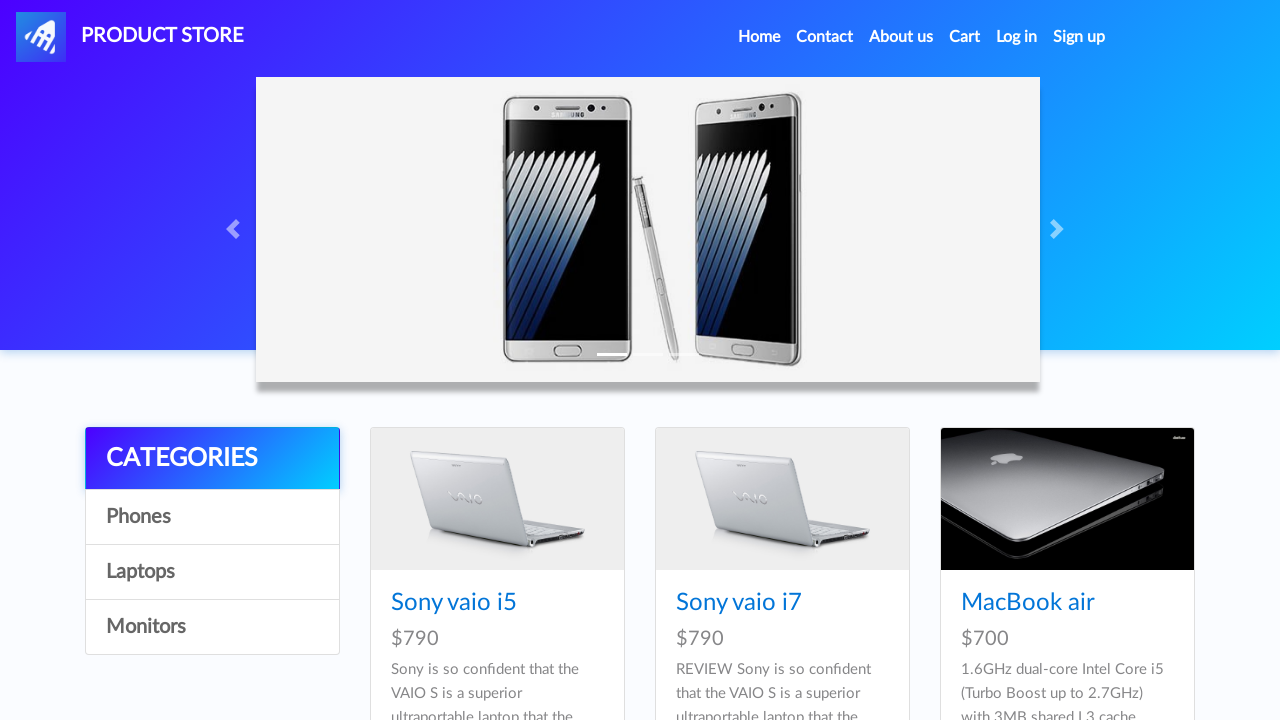

Navigated back to home page
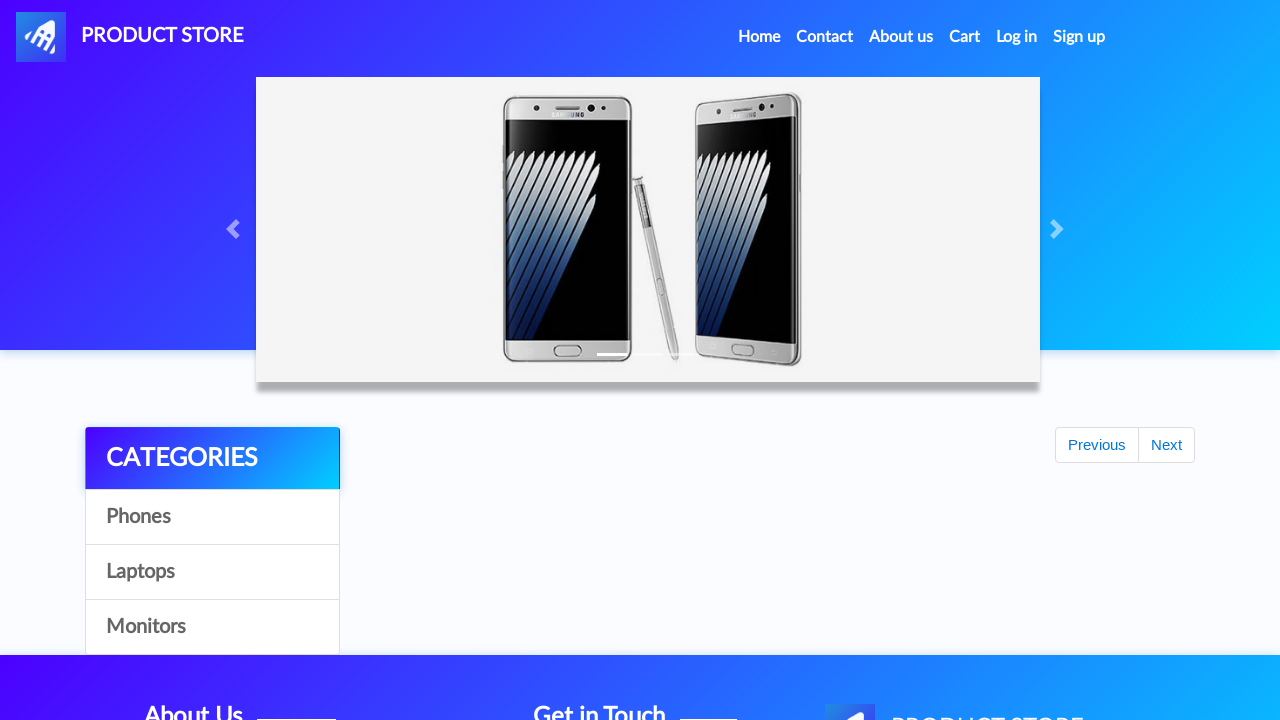

Clicked on Monitors category at (212, 627) on text=Monitors
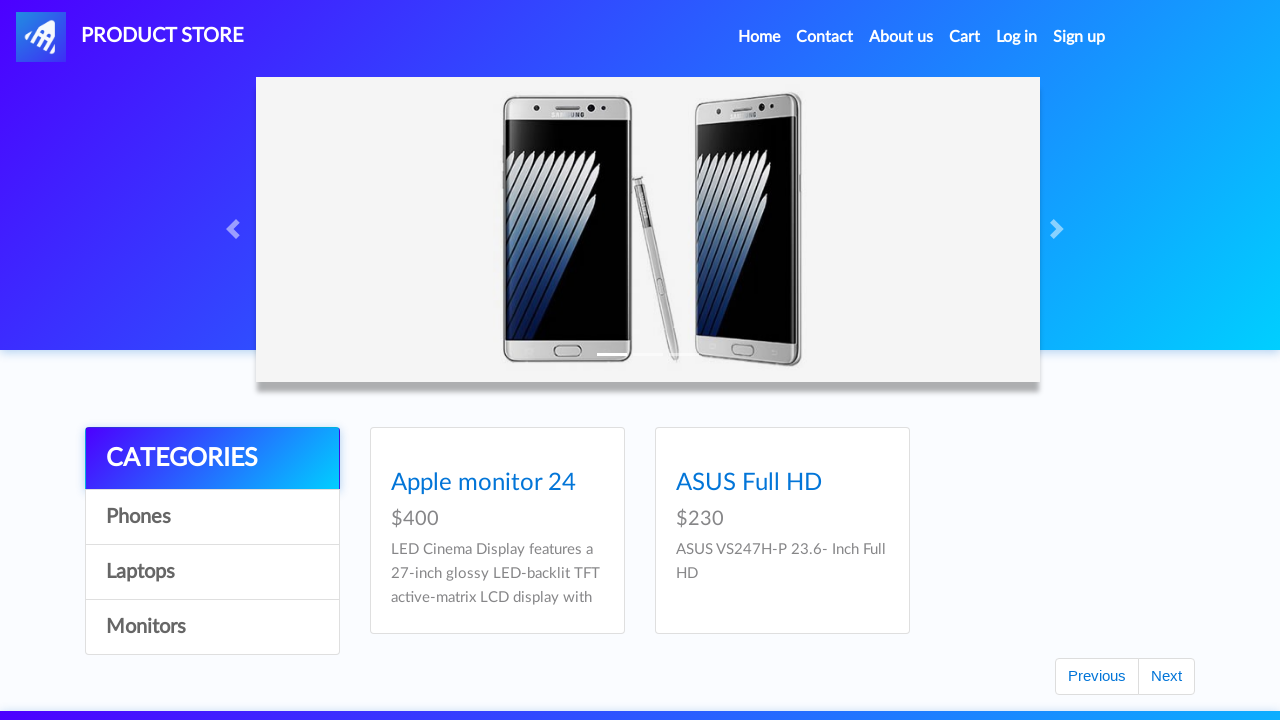

Monitors category page loaded with category label visible
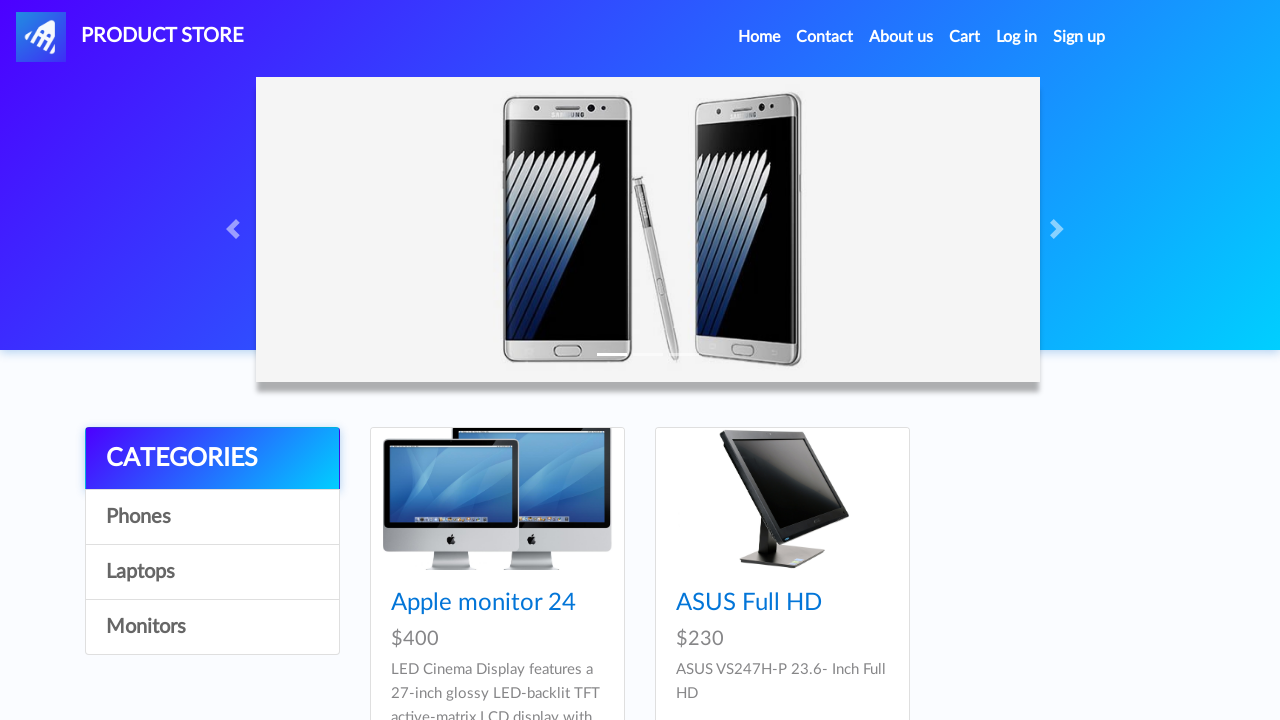

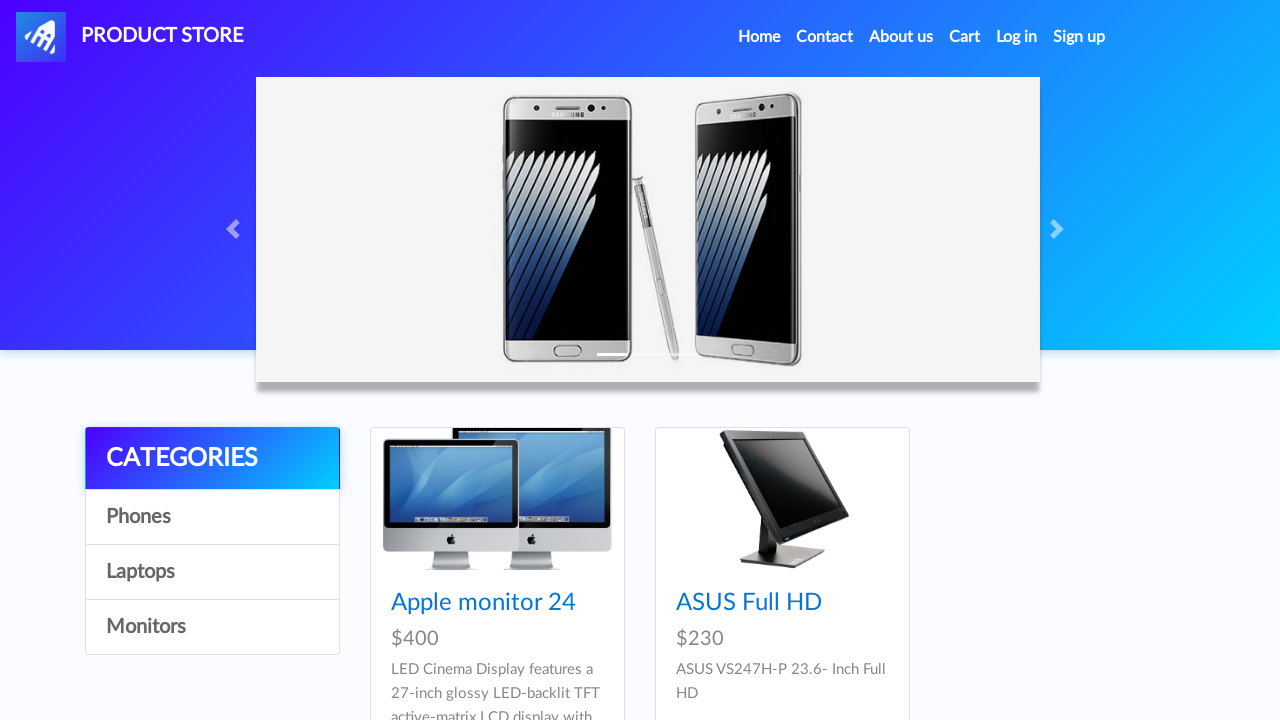